Navigates to marathon results page and filters results by gender and age group using dropdown menus

Starting URL: http://results.nyrr.org/event/M2019/finishers

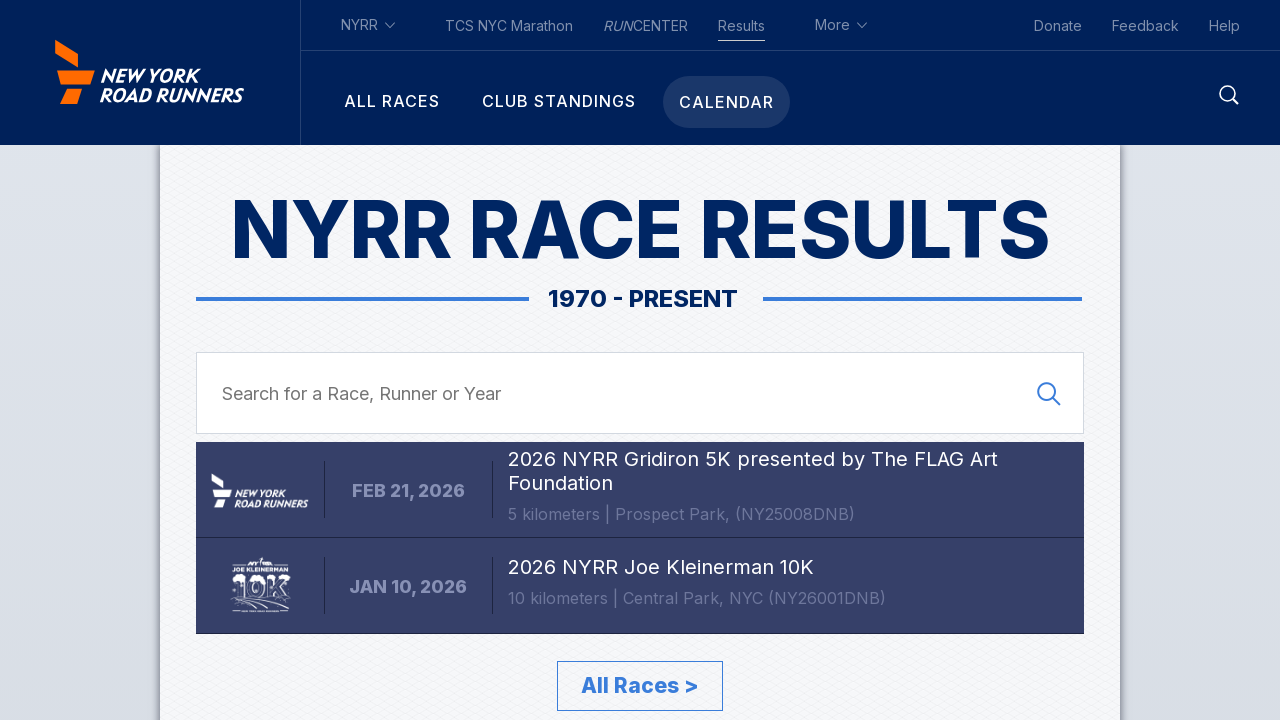

Navigated to marathon results page
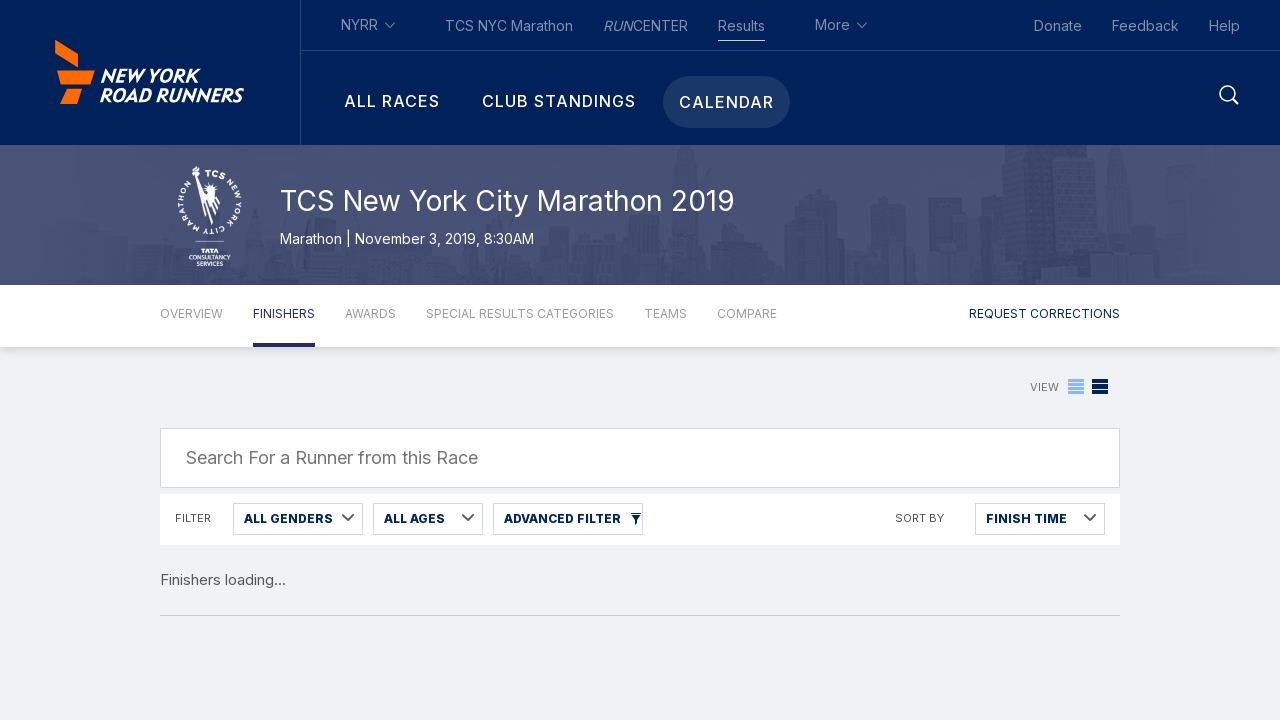

Clicked gender filter dropdown at (298, 520) on div.dropdown.dropdown-main.short-filter >> nth=0
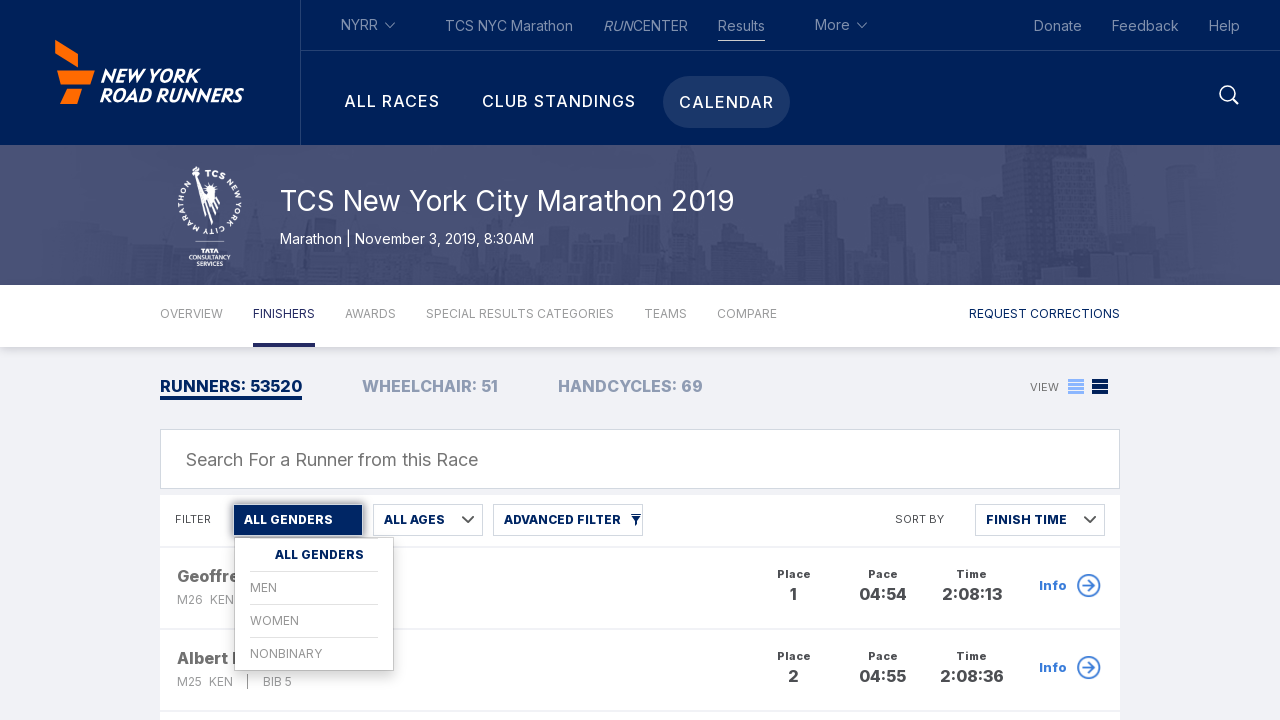

Selected Female from gender dropdown at (314, 620) on ul[role='menu'] > li >> nth=2
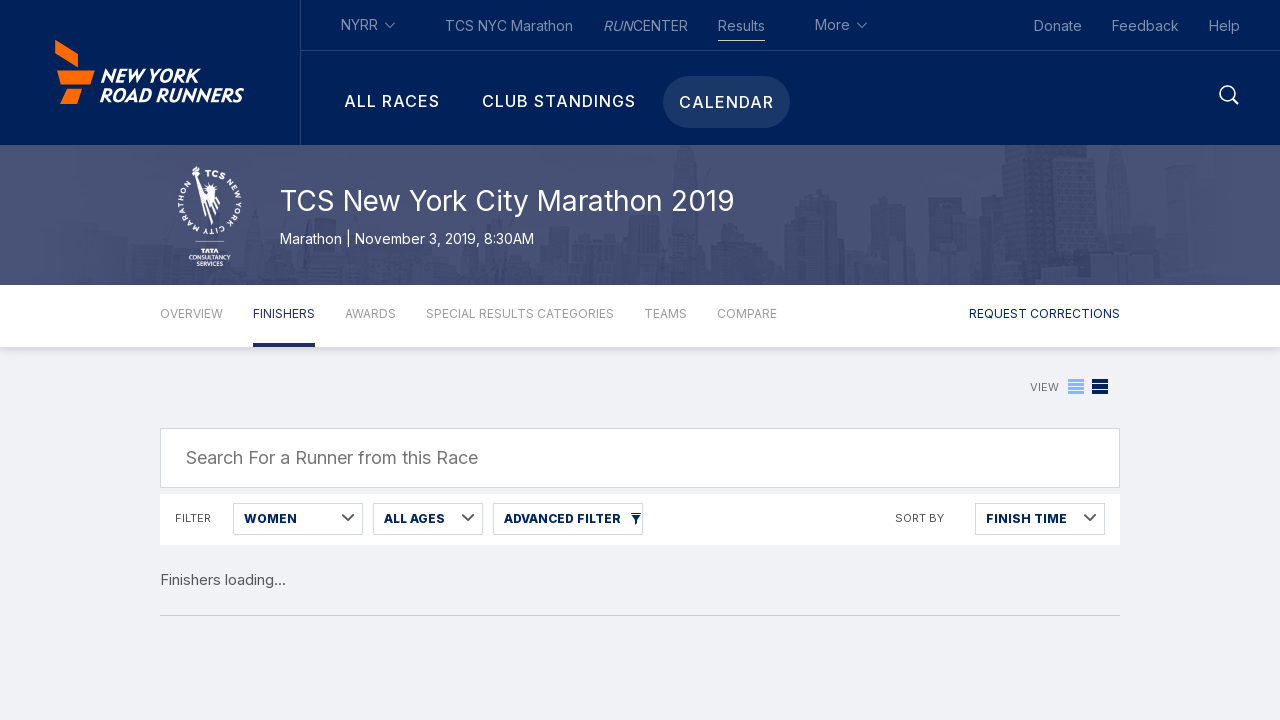

Clicked age filter dropdown at (428, 520) on div.dropdown.dropdown-main.short-filter.ages-filter
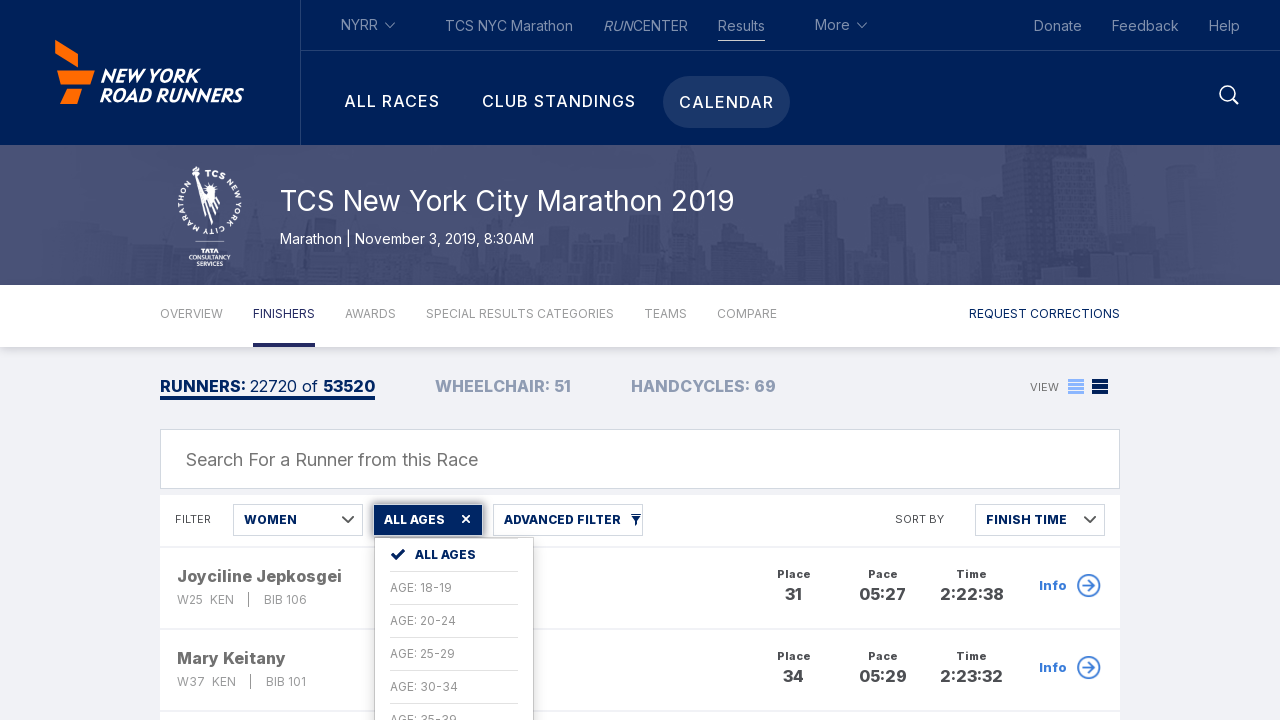

Selected AGE: 20-24 from age dropdown at (454, 620) on ul[role="menu"] > li > a:has-text("AGE: 20-24")
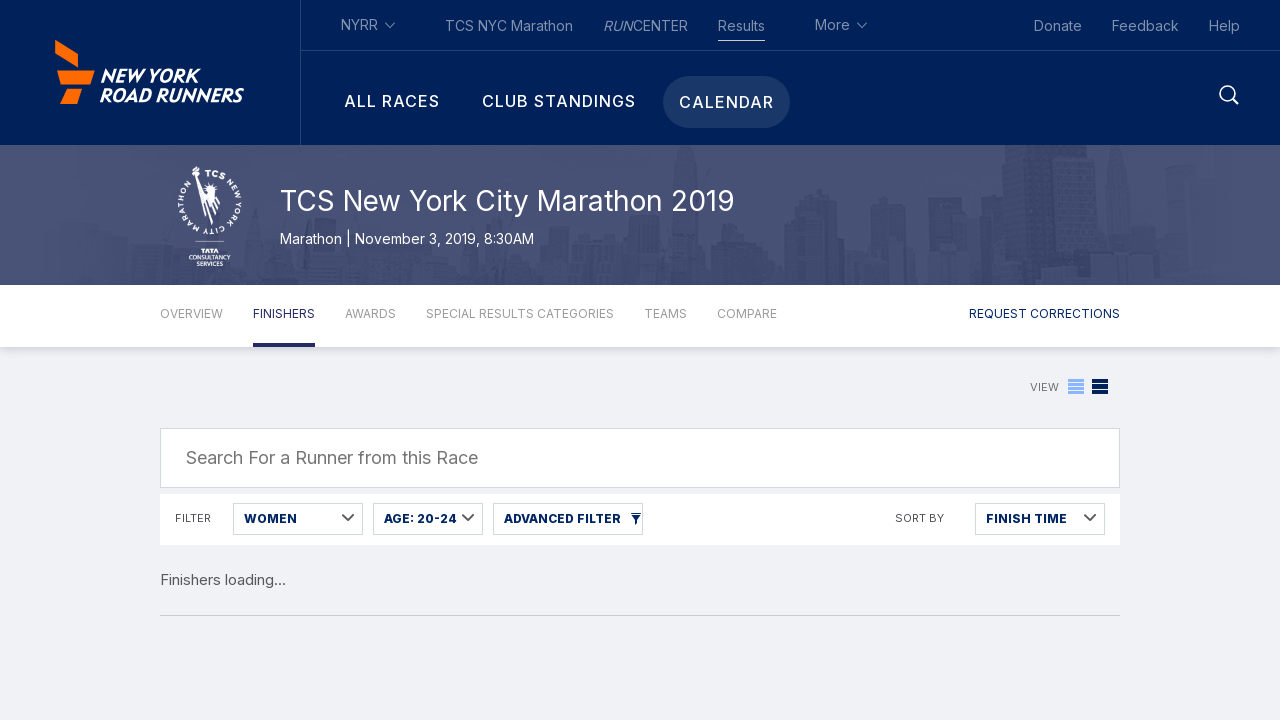

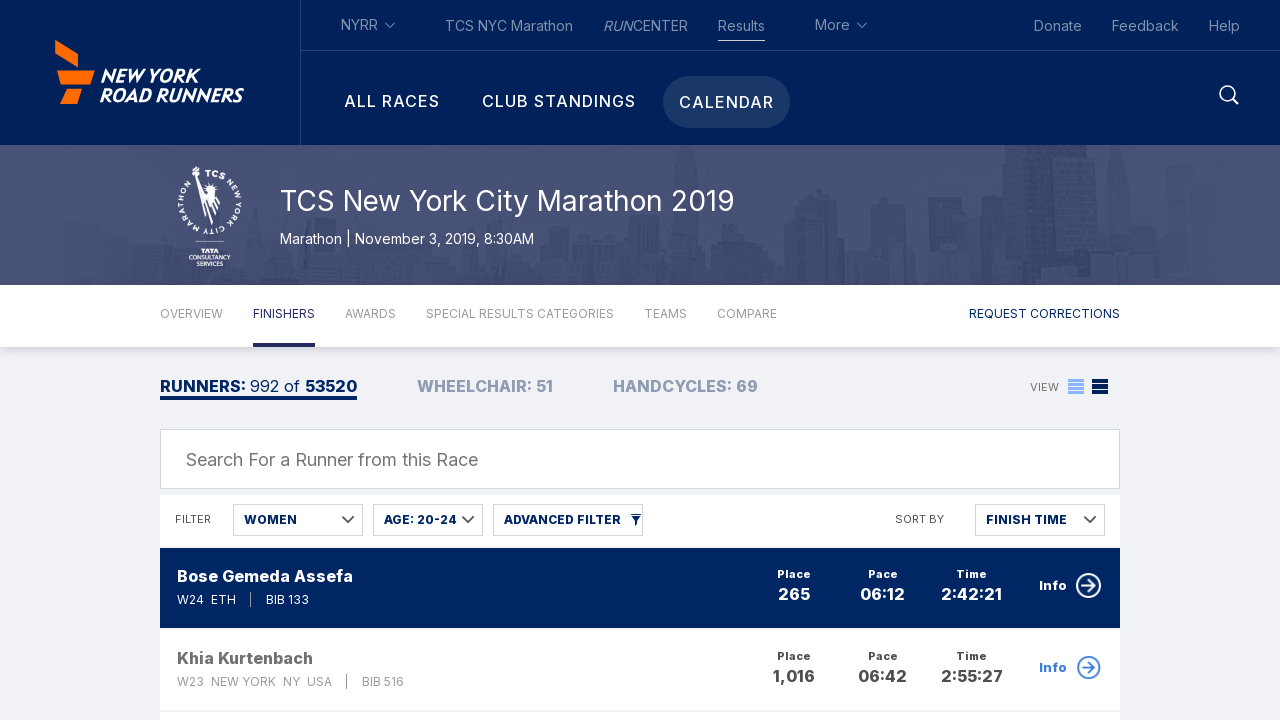